Tests iframe handling by switching to the correct frame and clicking a button inside it

Starting URL: https://leafground.com/frame.xhtml

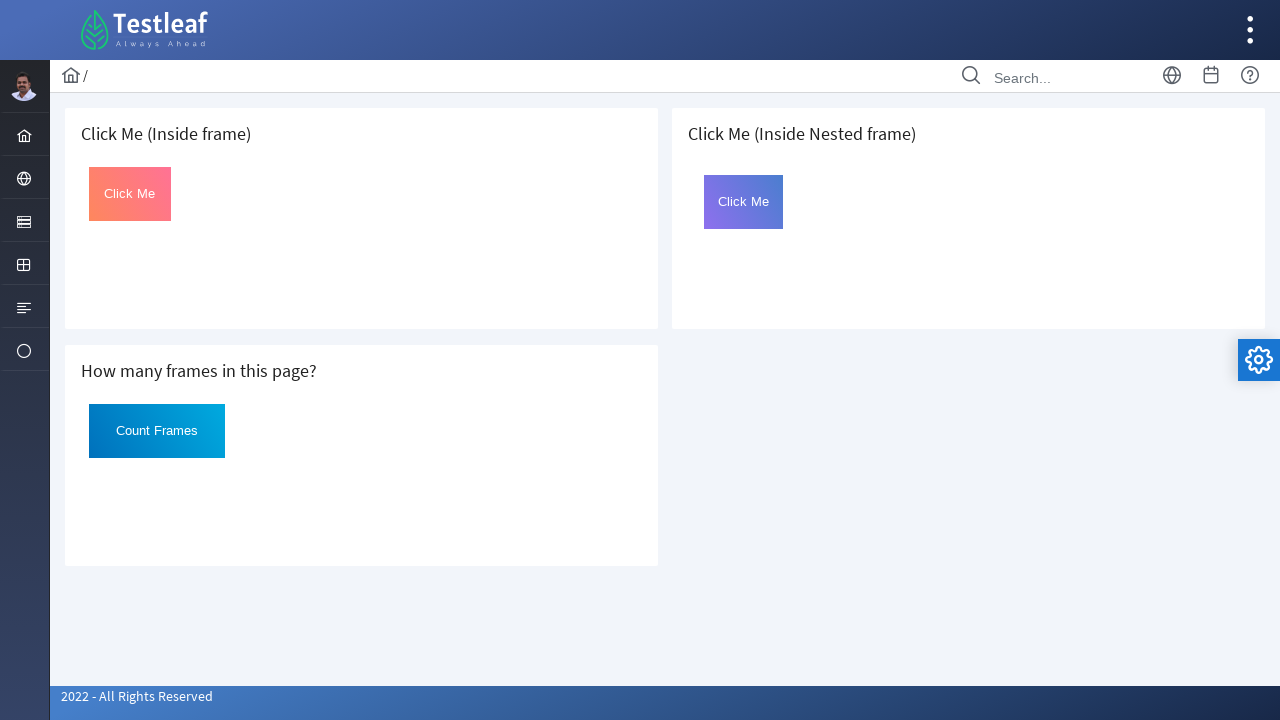

Retrieved all iframe elements from the page
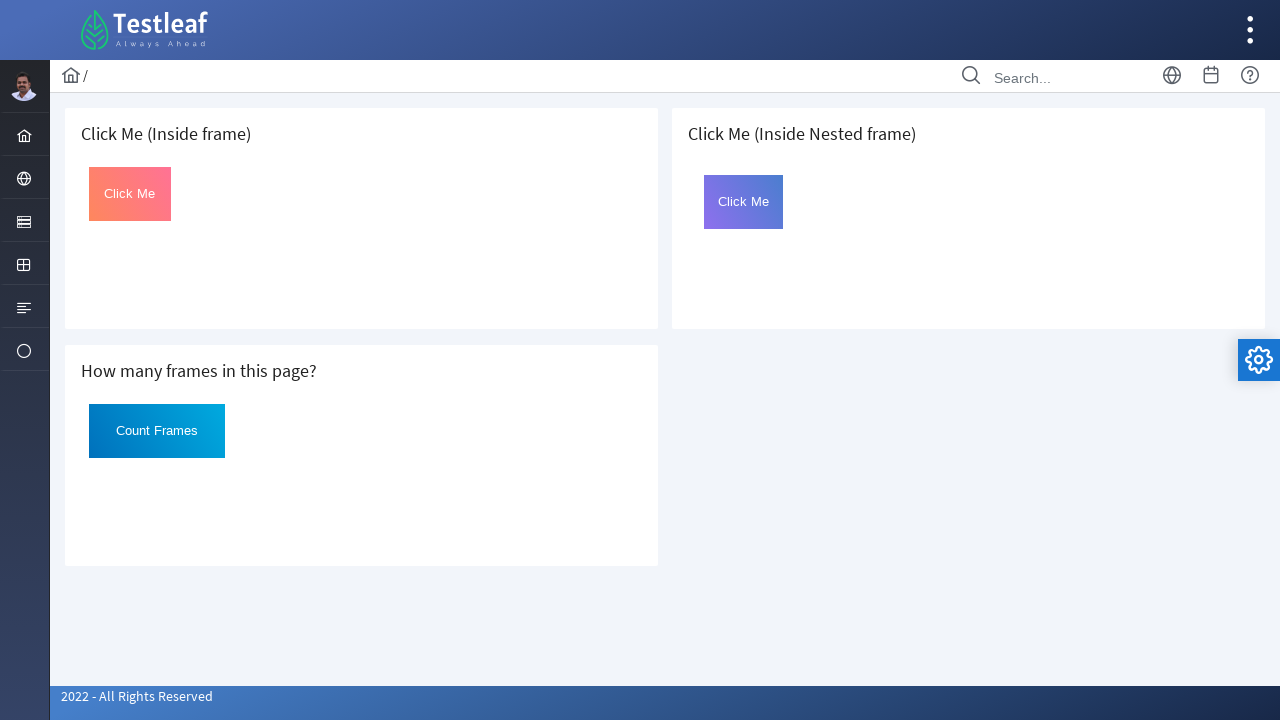

Switched to iframe at index 0
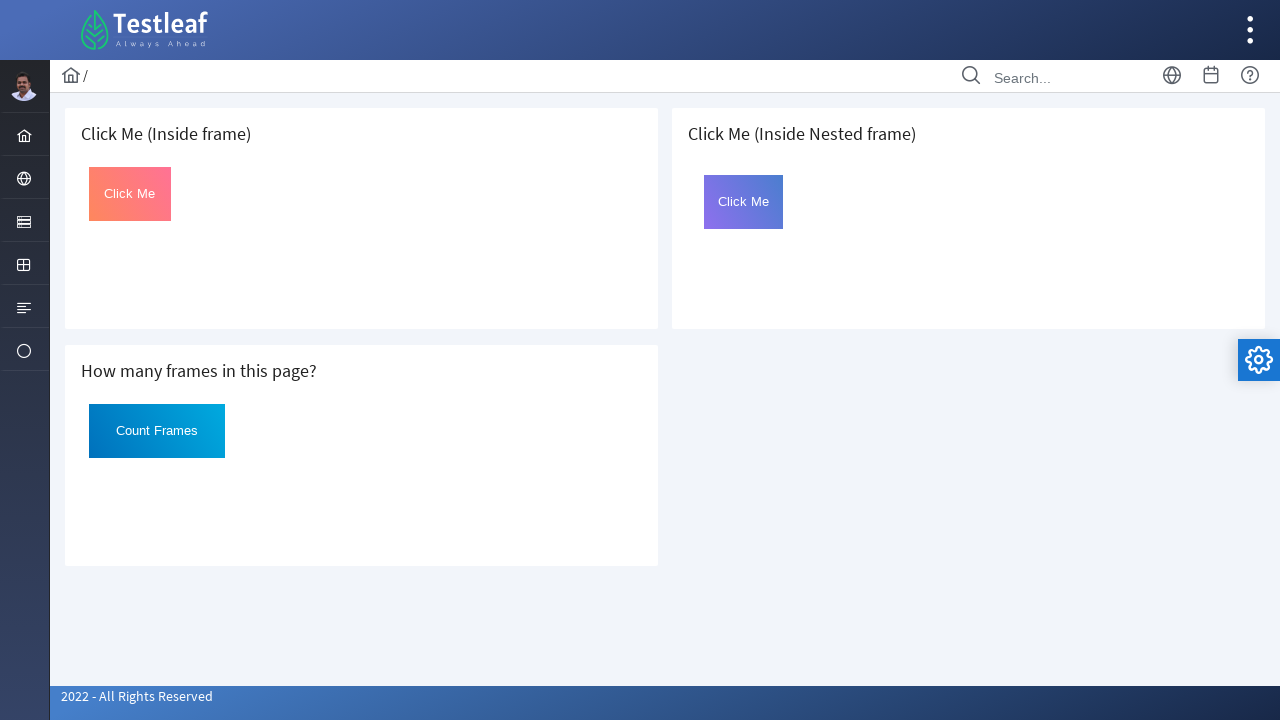

Checked for 'Click Me' button in iframe 0: found 1 button(s)
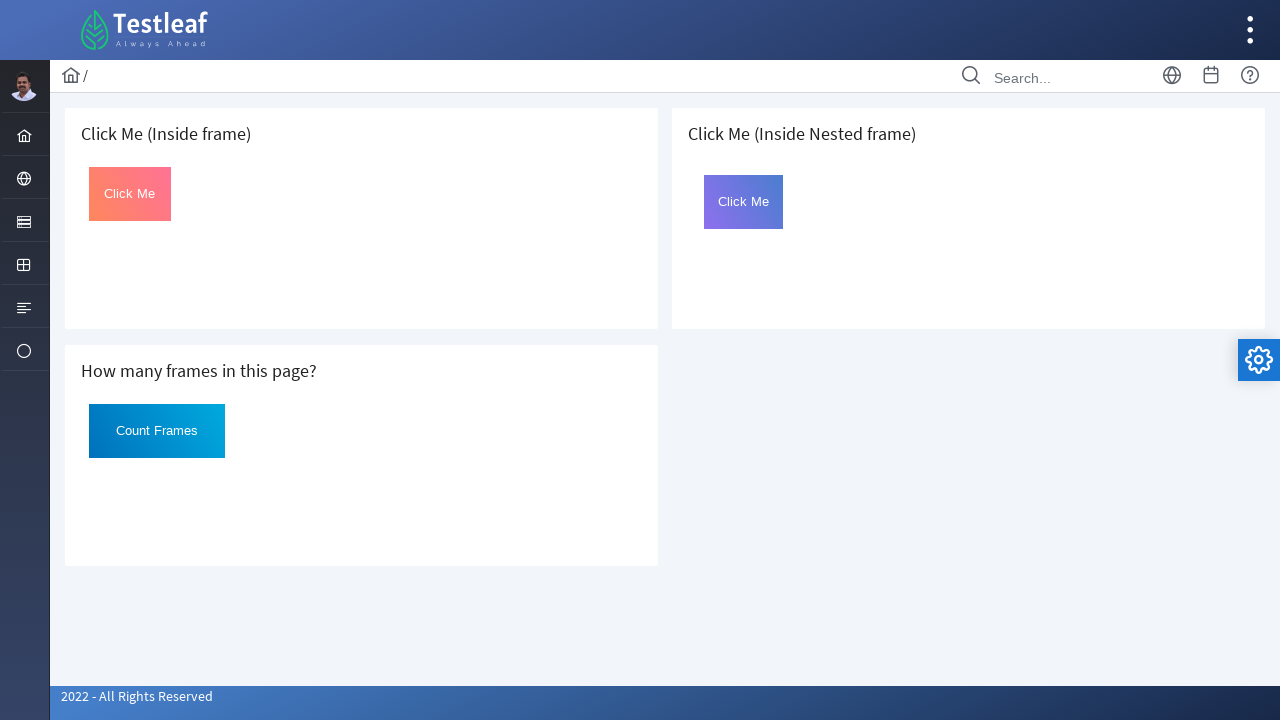

Clicked the 'Click Me' button inside the iframe at (130, 194) on iframe >> nth=0 >> internal:control=enter-frame >> button#Click:text('Click Me')
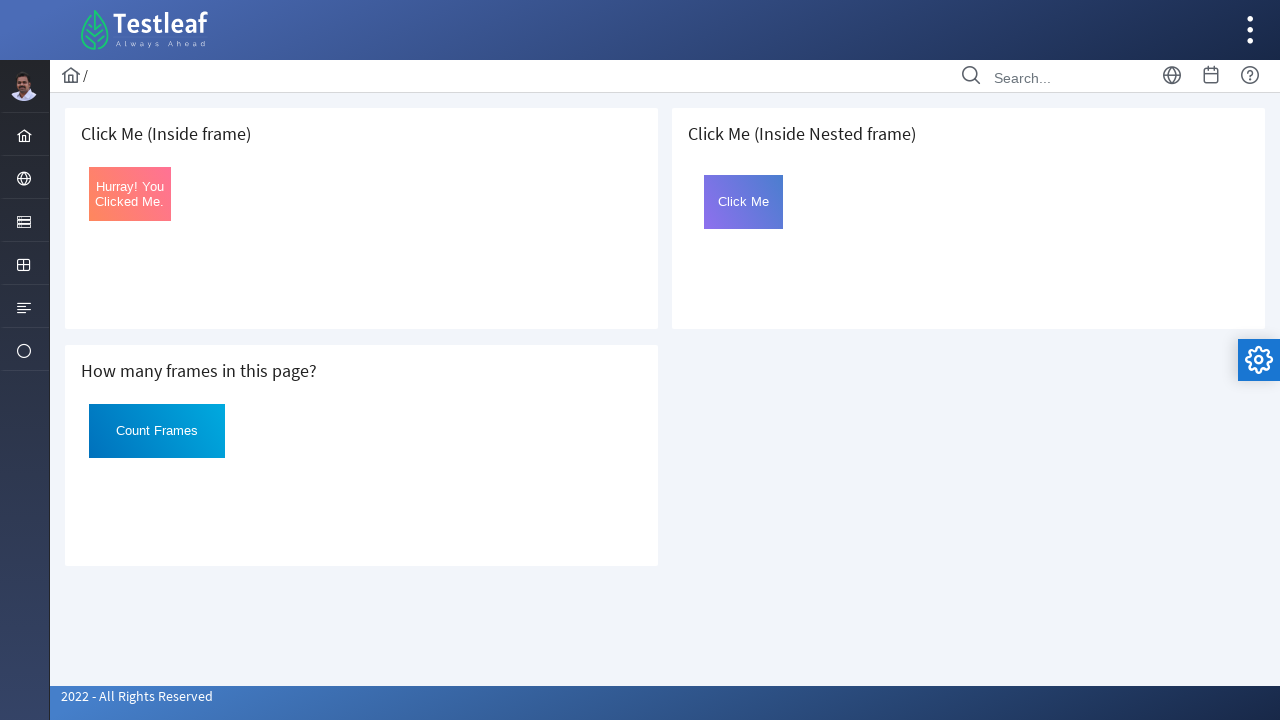

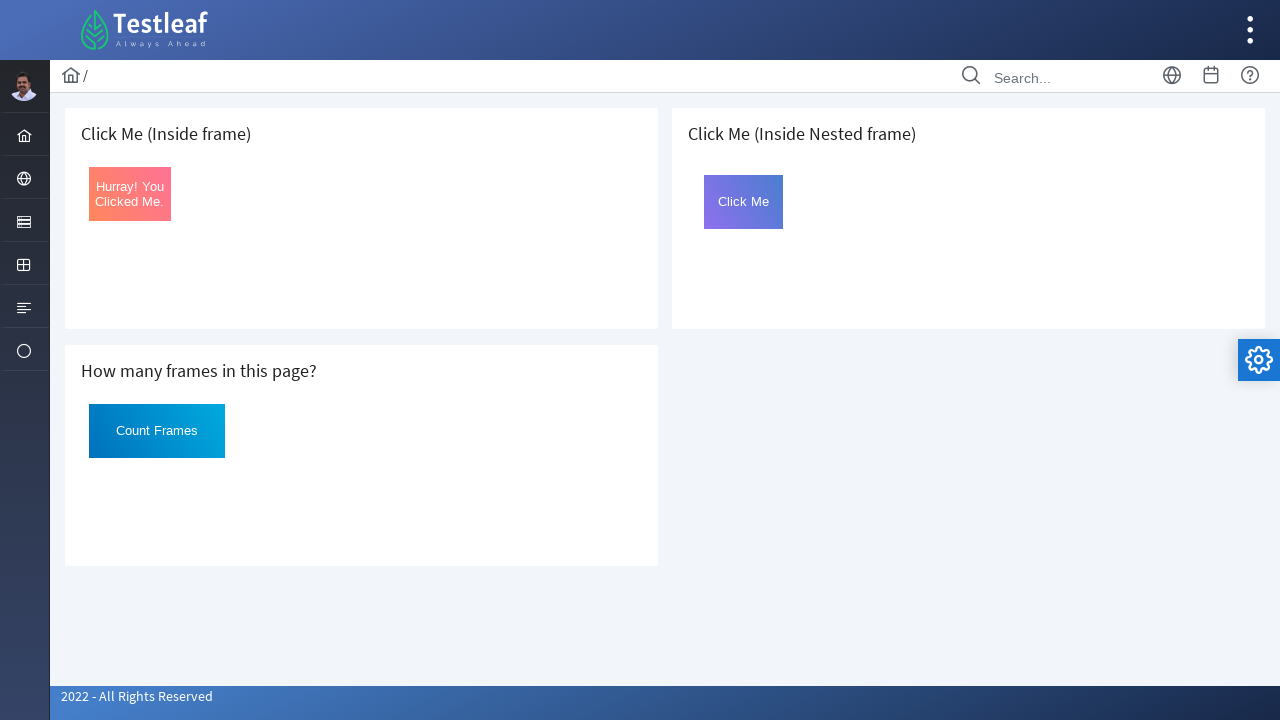